Tests successful signup with valid credentials

Starting URL: https://selenium-blog.herokuapp.com

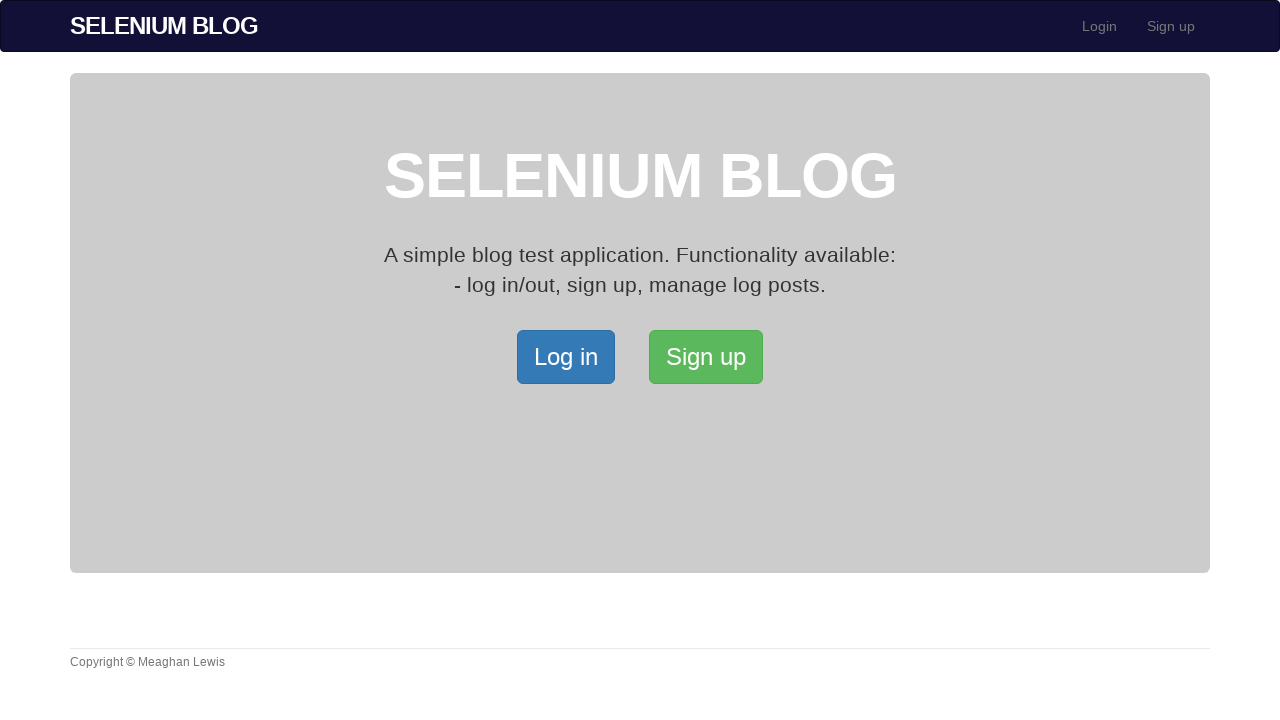

Clicked signup navigation link at (706, 357) on xpath=/html/body/div[2]/div/a[2]
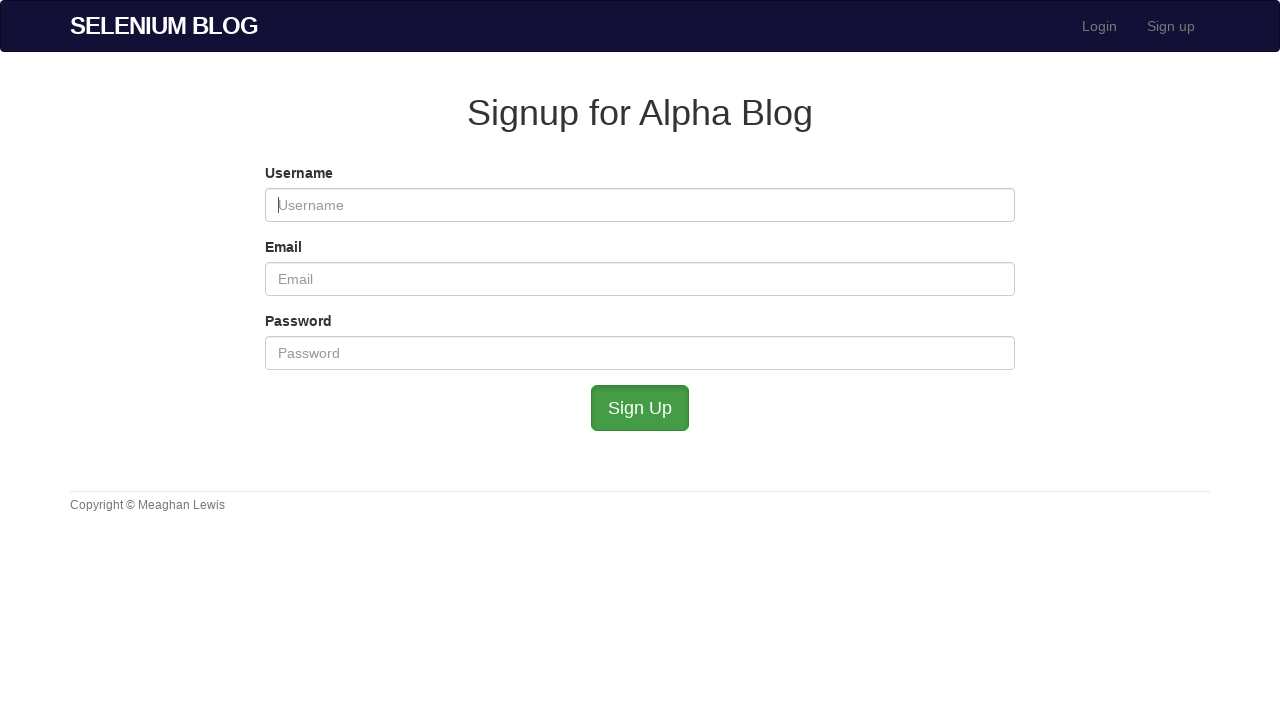

Filled username field with 'validuser516' on #user_username
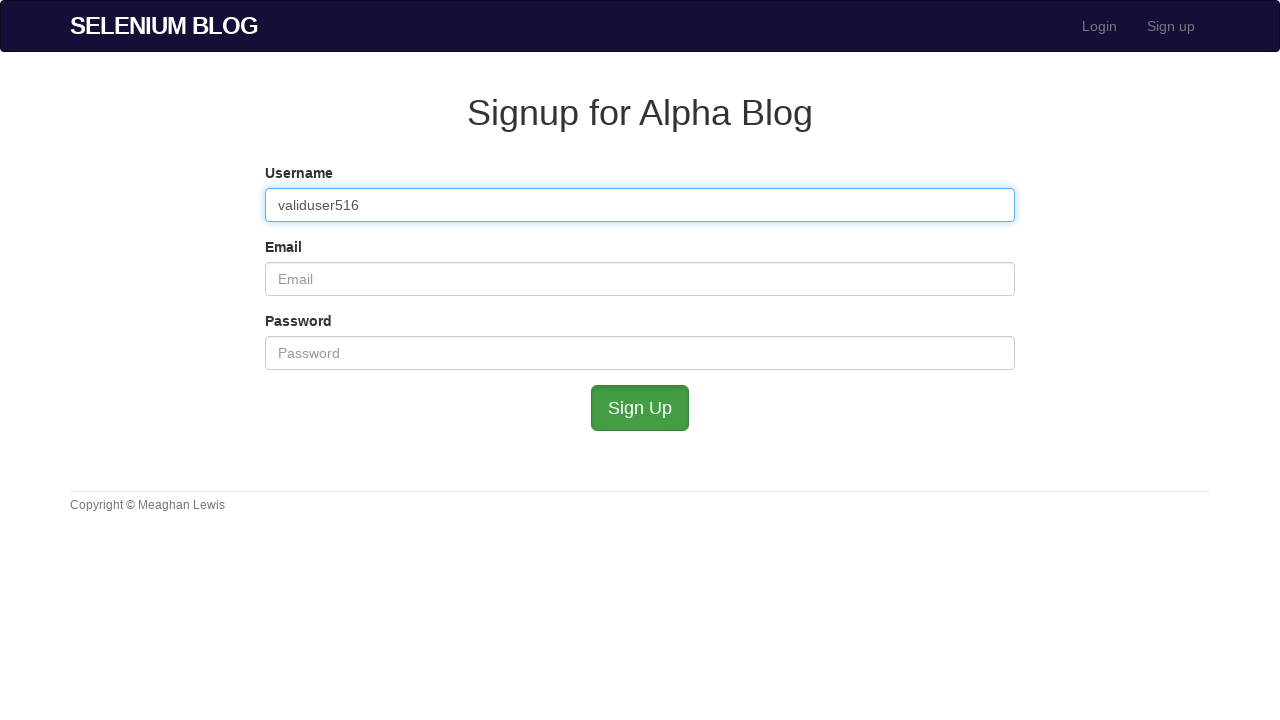

Filled email field with 'valid516@example.com' on #user_email
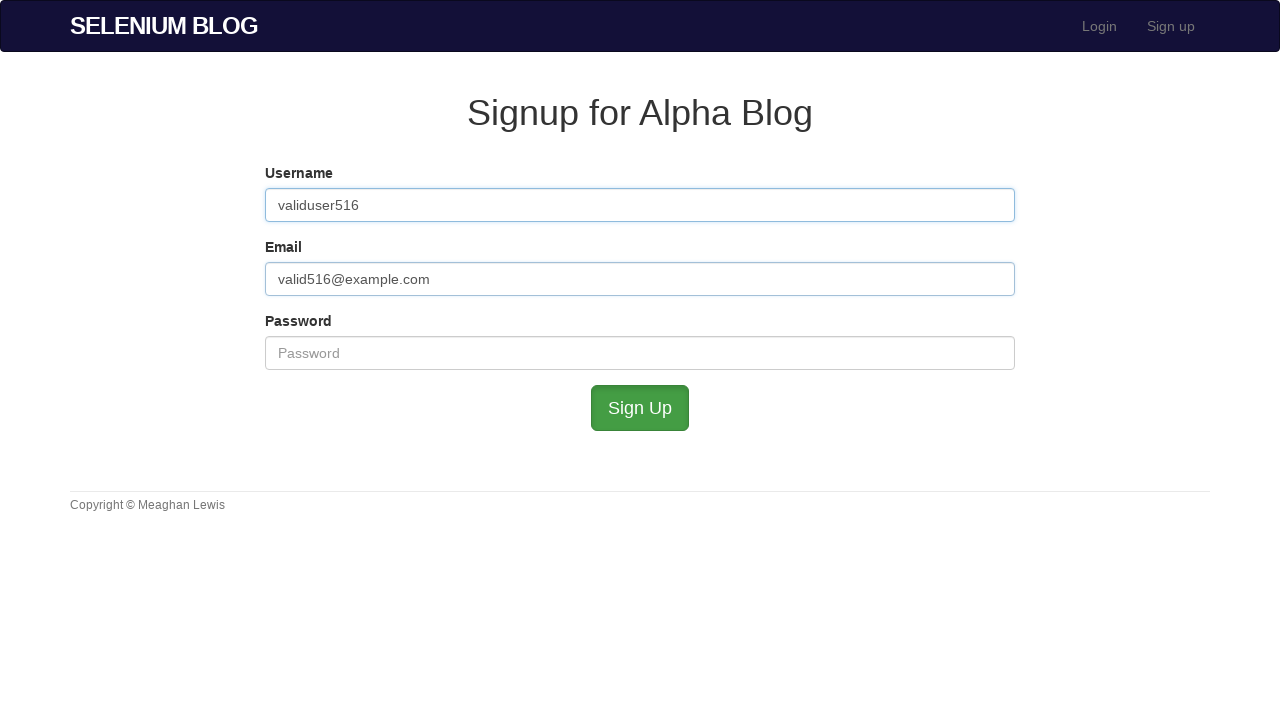

Filled password field with valid password on #user_password
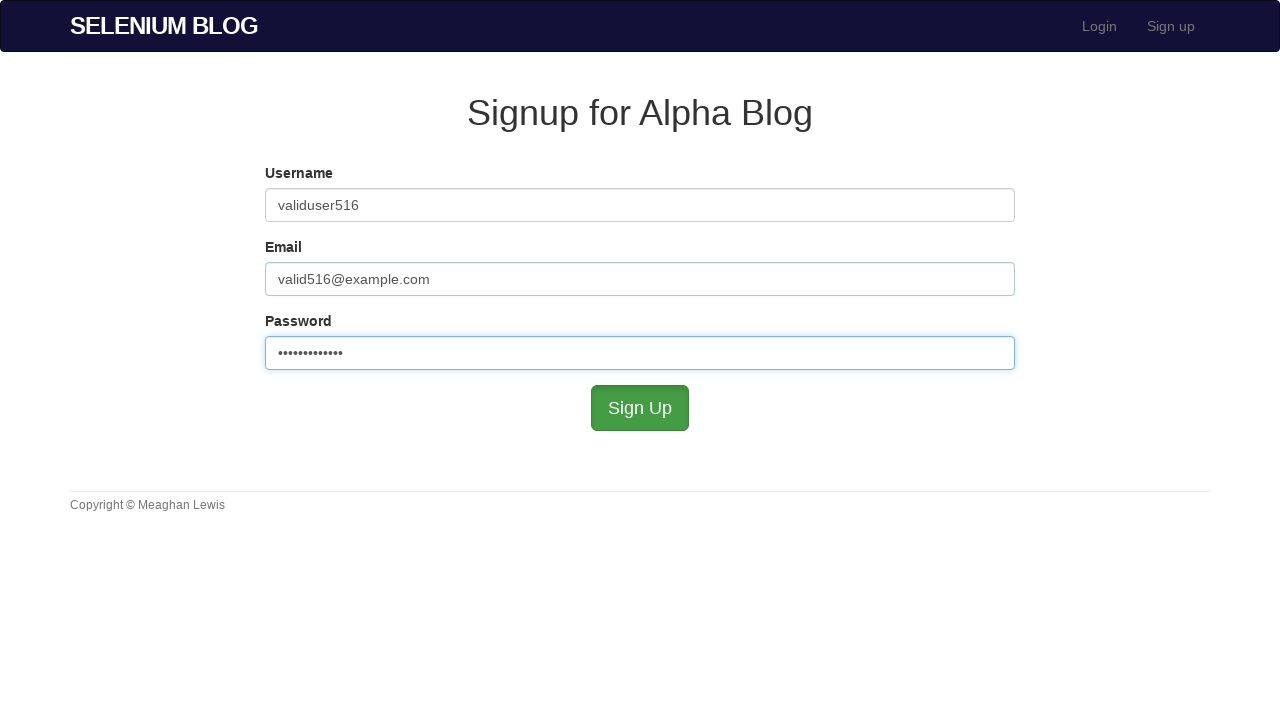

Clicked submit button to complete signup at (640, 408) on #submit
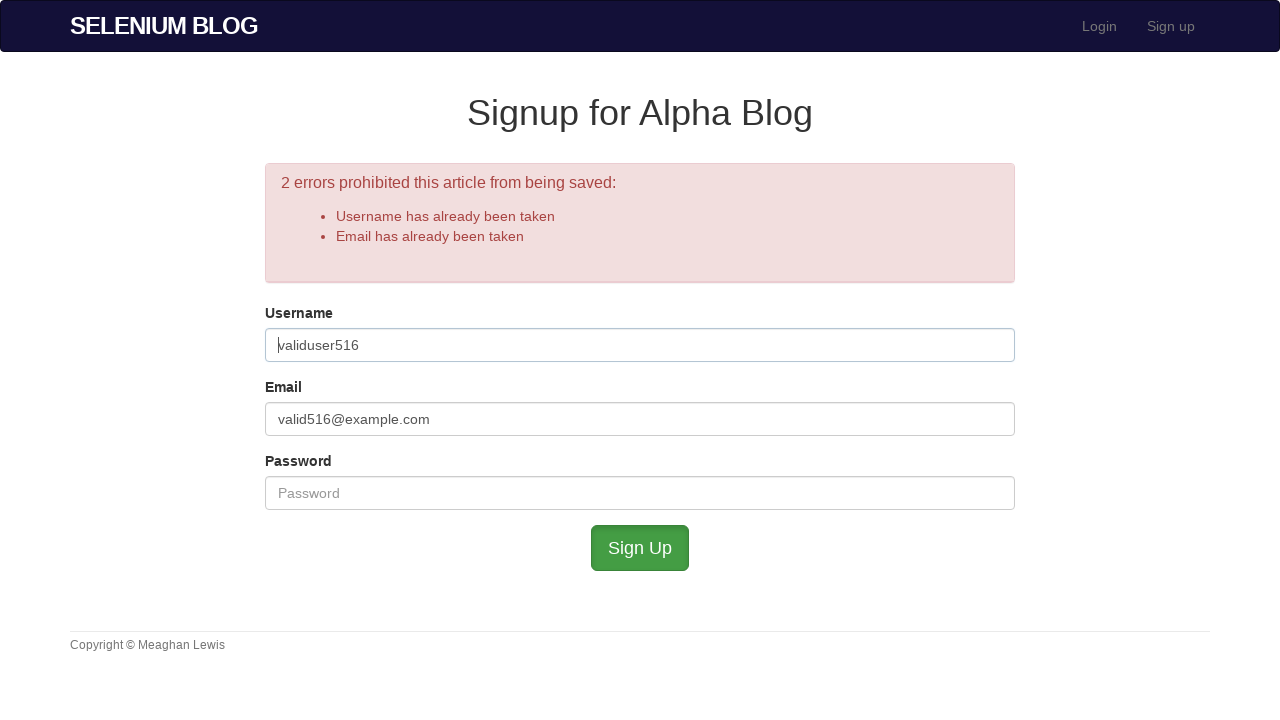

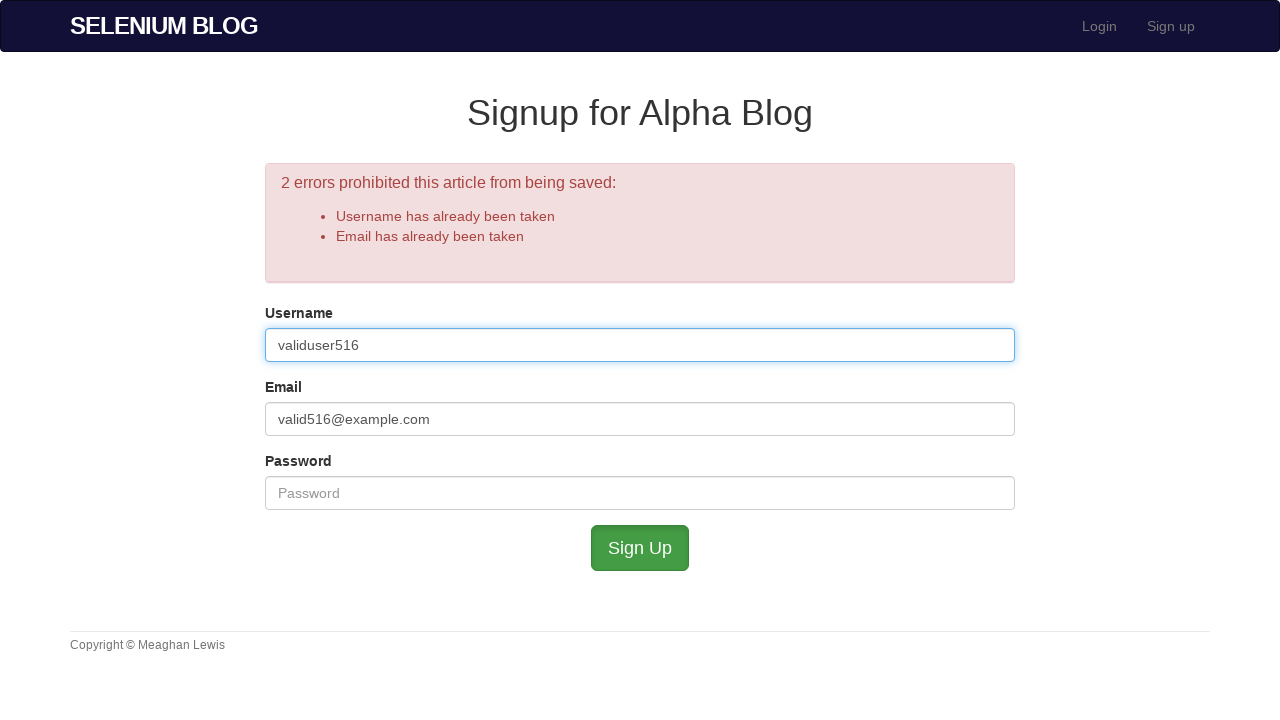